Tests the state dropdown functionality by iterating through and clicking each state option in the HDFC Bank branch/ATM locator

Starting URL: https://near-me.hdfcbank.com/branch-atm-locator/

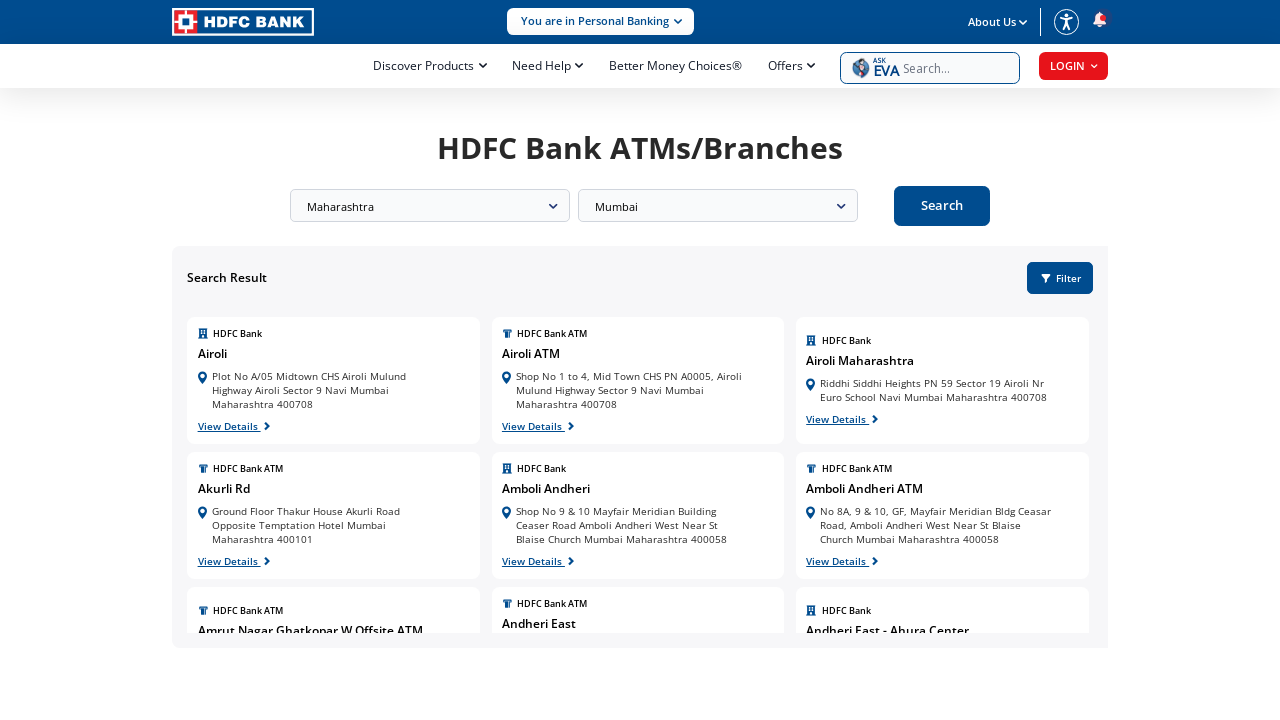

Waited for page to fully load (10 seconds)
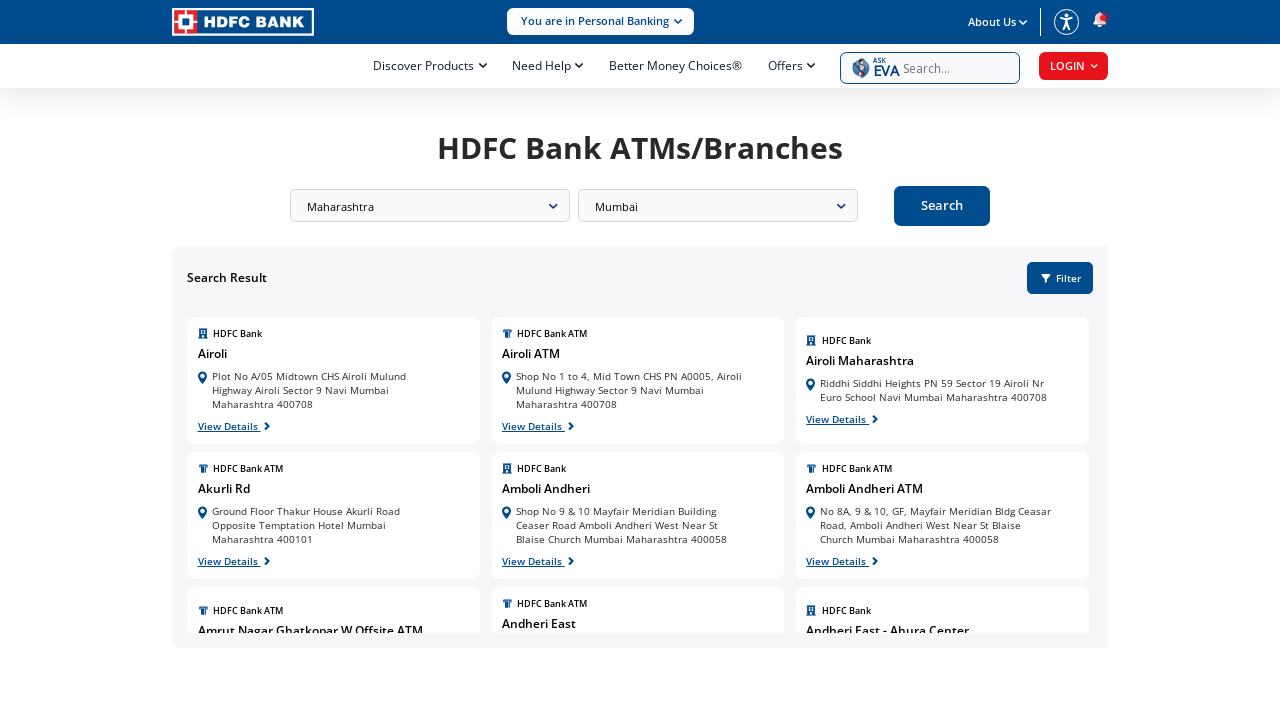

Located state dropdown element (#customState)
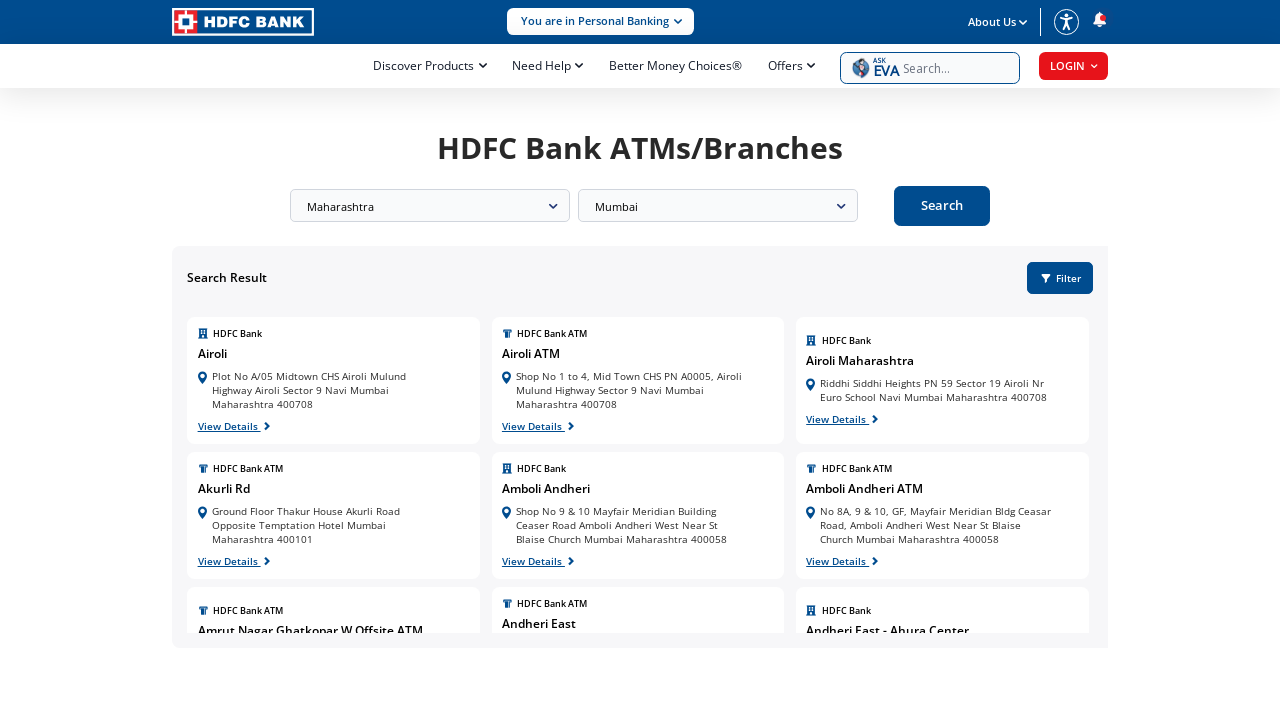

Retrieved all 0 dropdown options
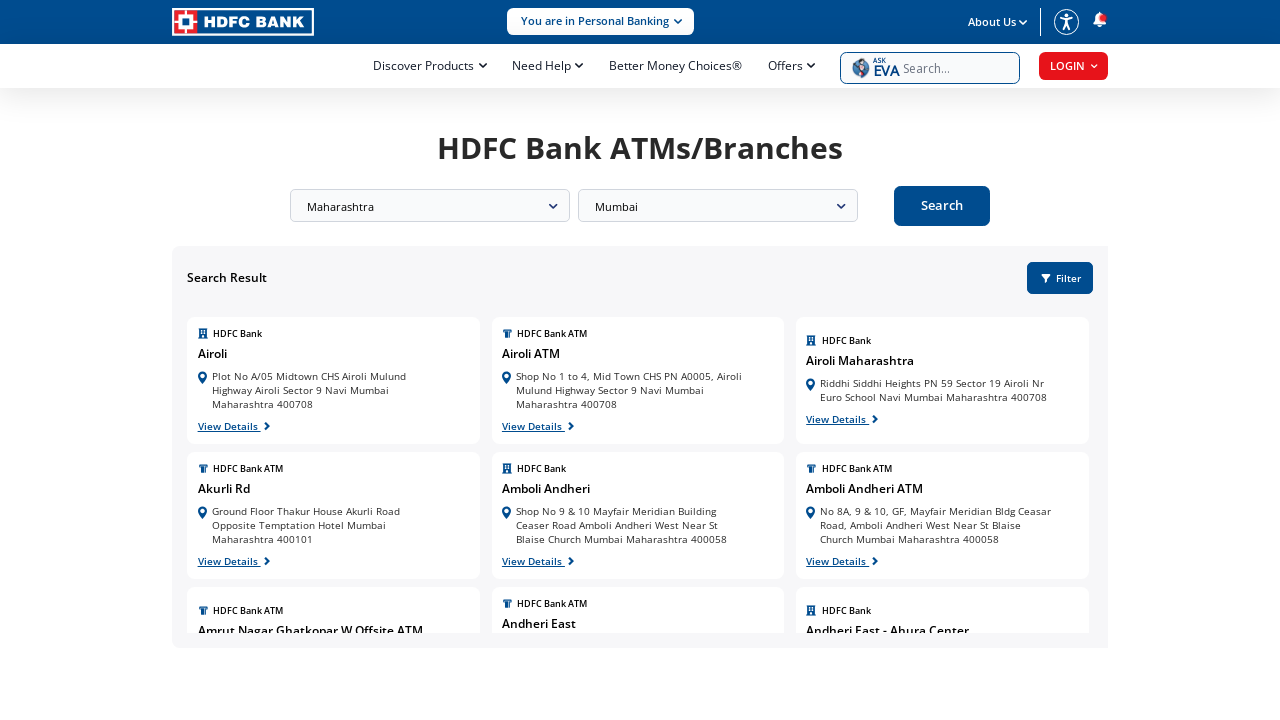

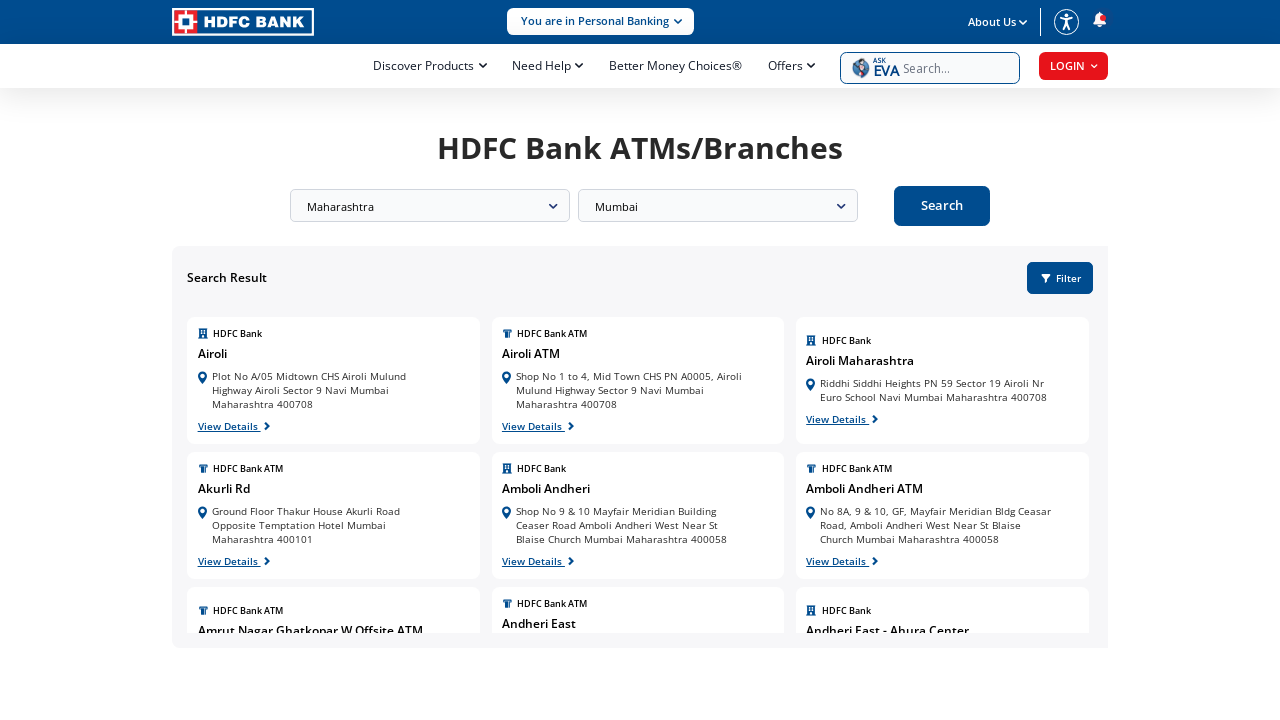